Tests clicking on the Weekly Ad navigation link

Starting URL: https://www.target.com

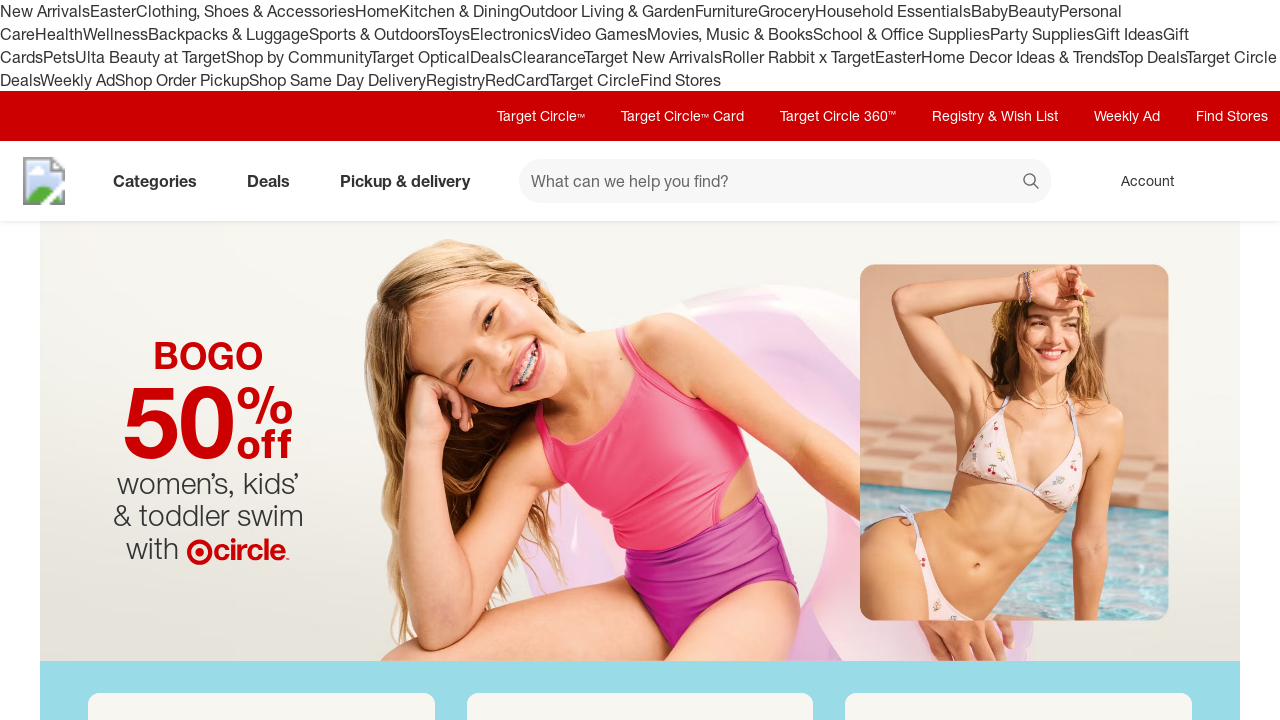

Clicked on the Weekly Ad navigation link at (78, 80) on text=Weekly Ad
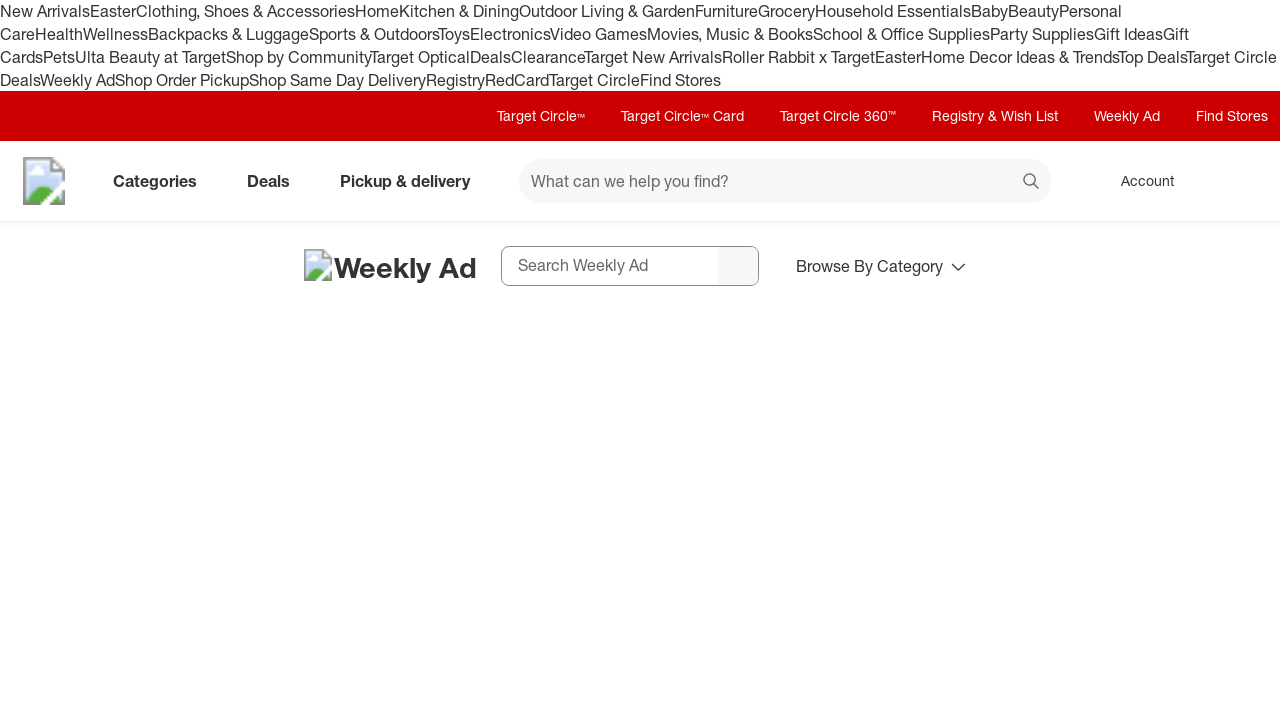

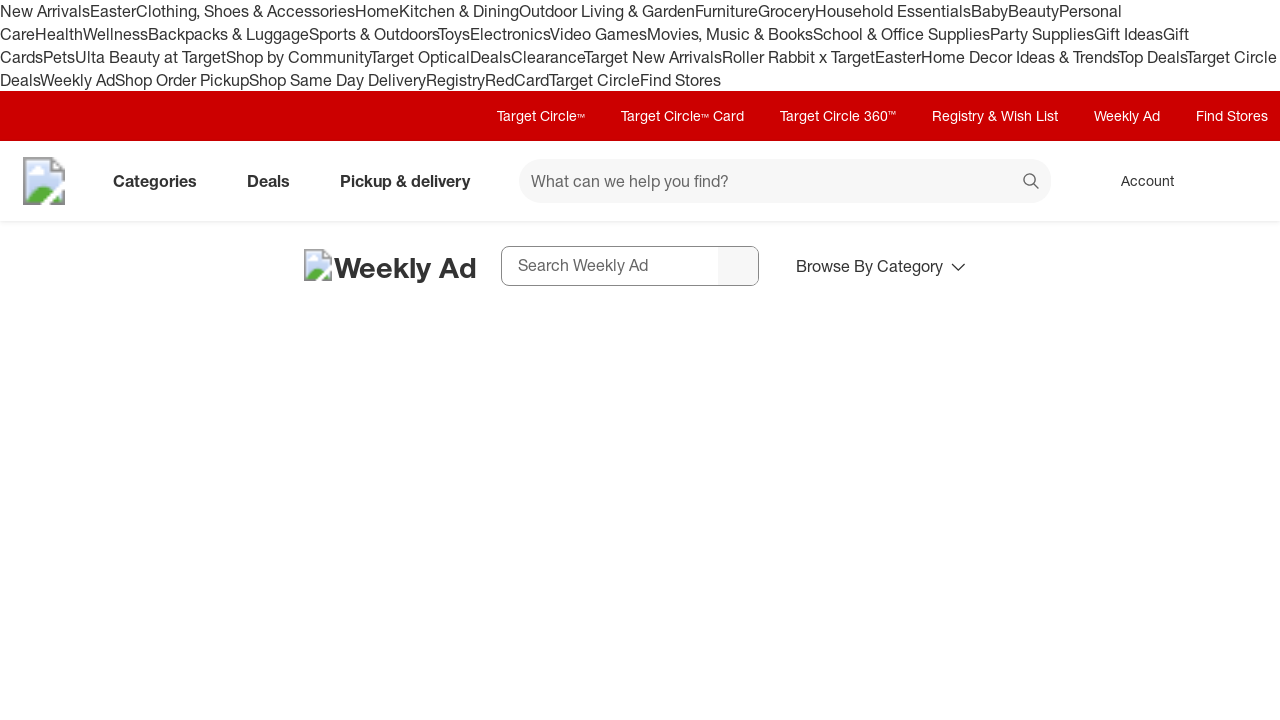